Tests course search functionality by entering a course ID, submitting the search, and expanding the course details row to view additional information.

Starting URL: http://sis.hust.edu.vn/ModuleProgram/CourseLists.aspx

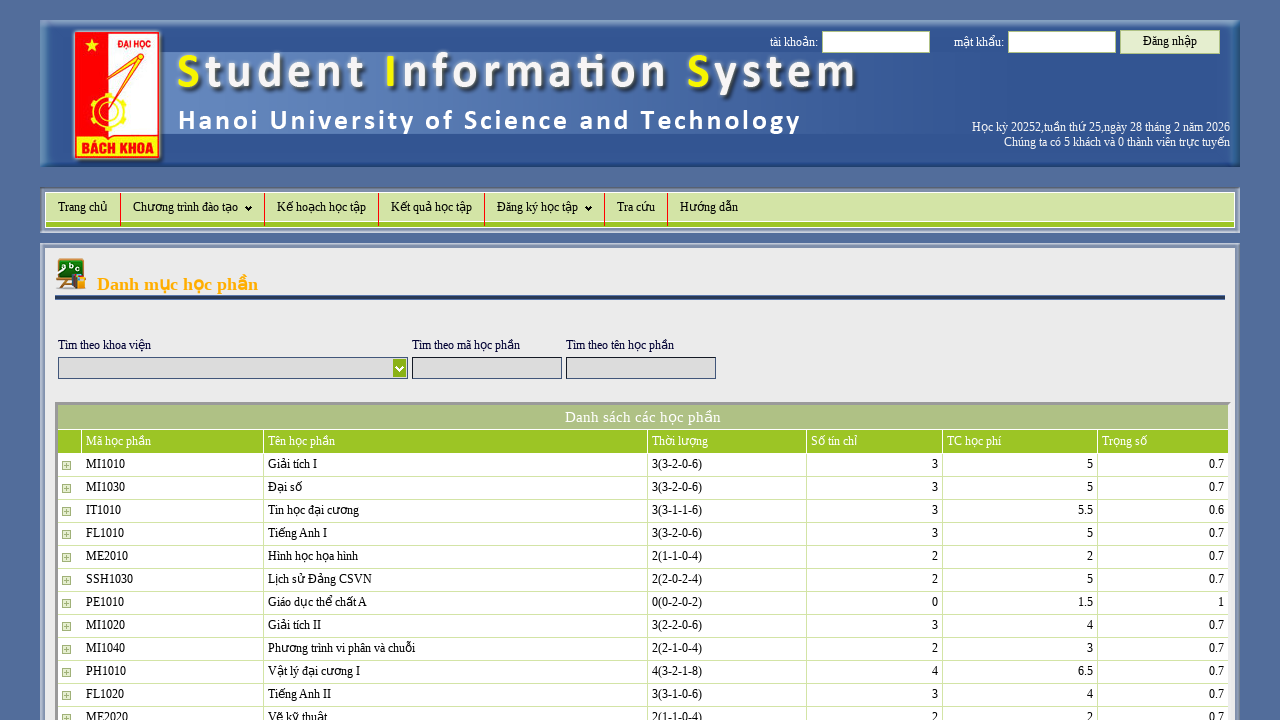

Filled course ID field with 'IT3080' on #MainContent_tbCourseID_I
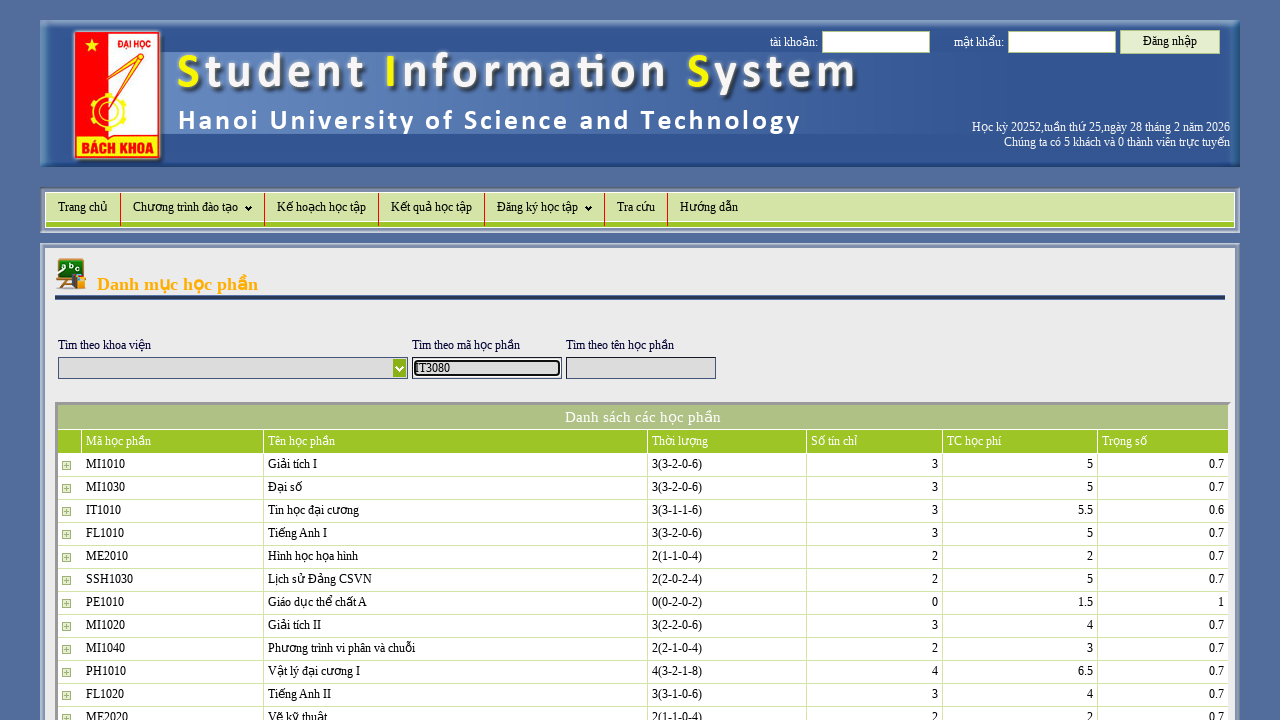

Pressed Enter to submit course search on #MainContent_tbCourseID_I
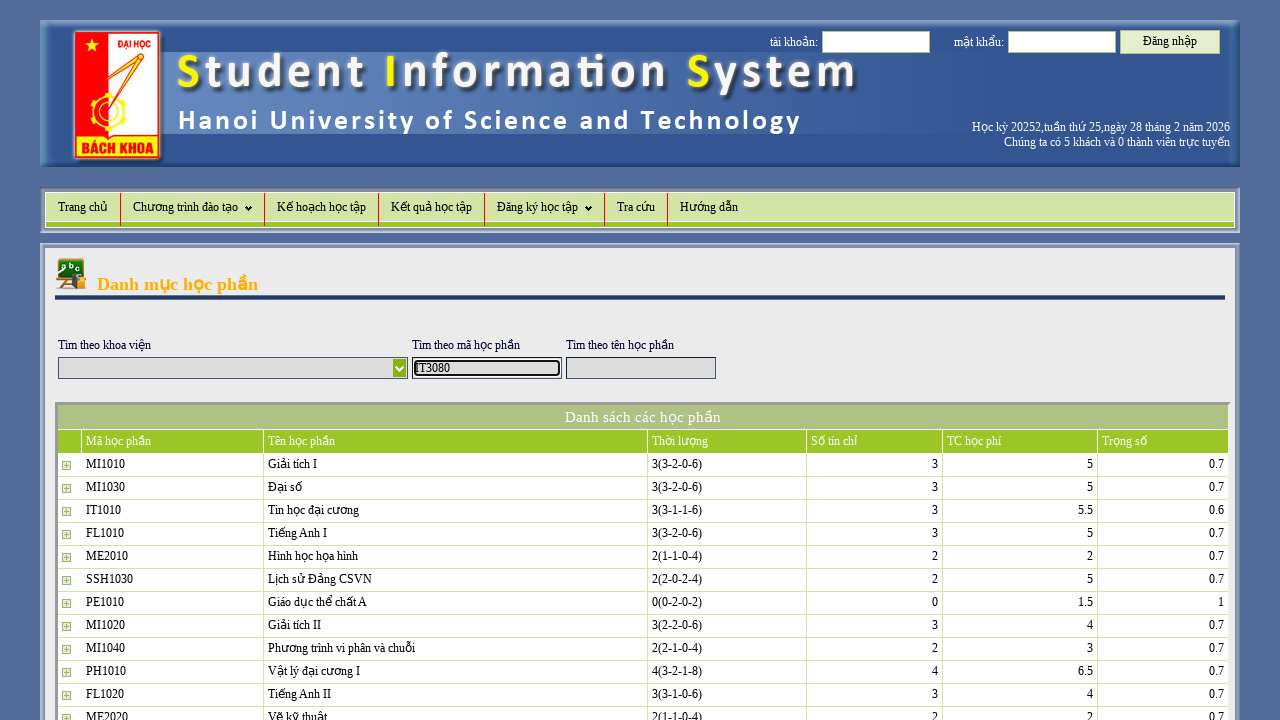

Course results table loaded
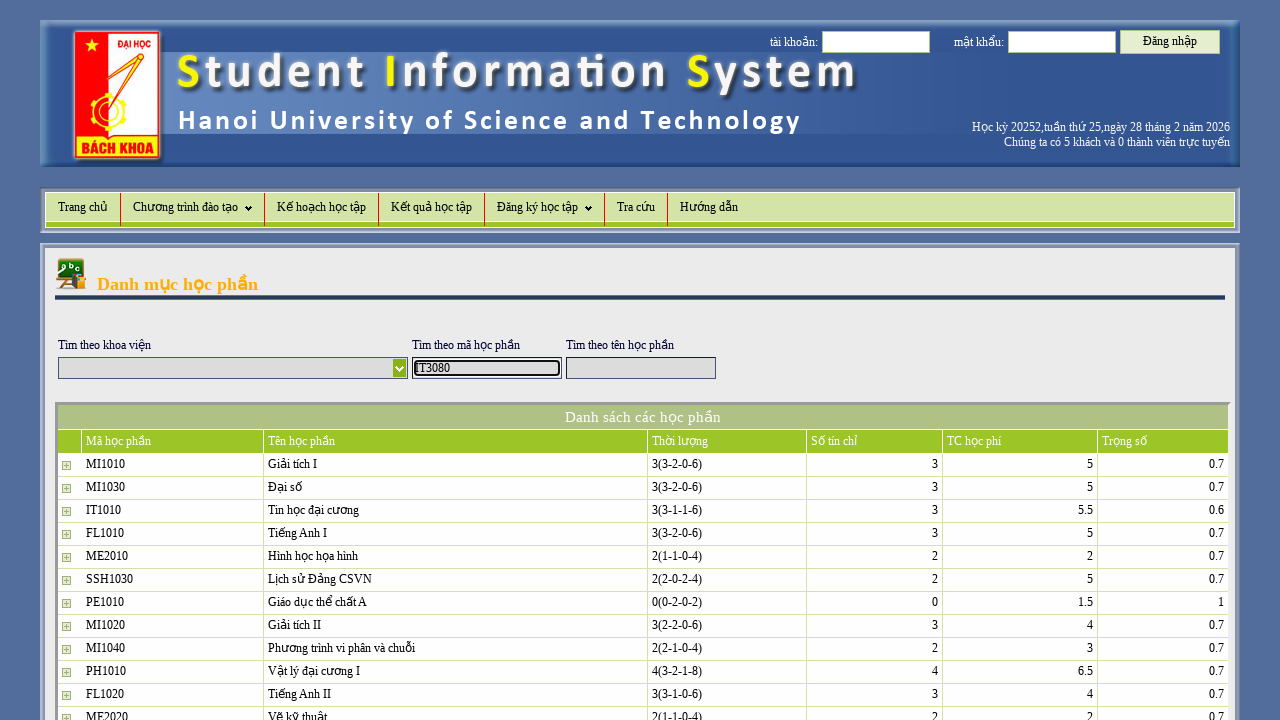

First course data row appeared in results table
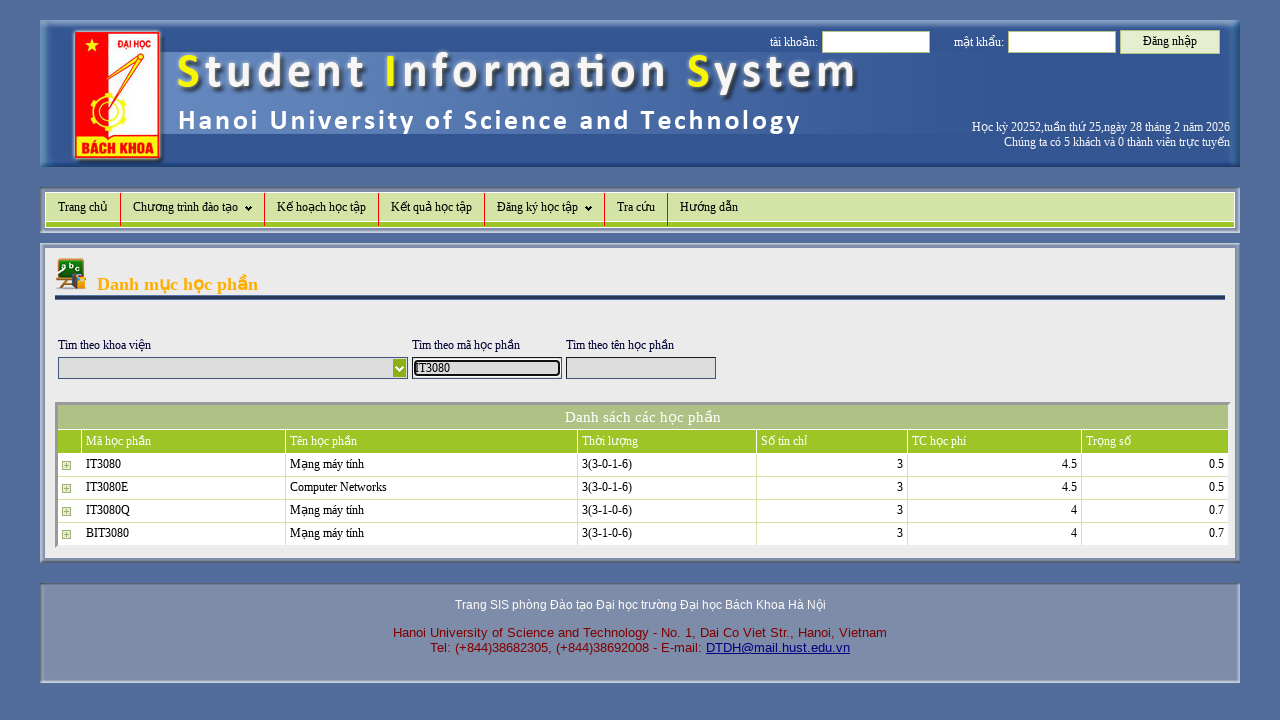

Clicked expand button to view course details at (66, 464) on #MainContent_gvCoursesGrid_DXDataRow0 .dxGridView_gvDetailCollapsedButton_SisThe
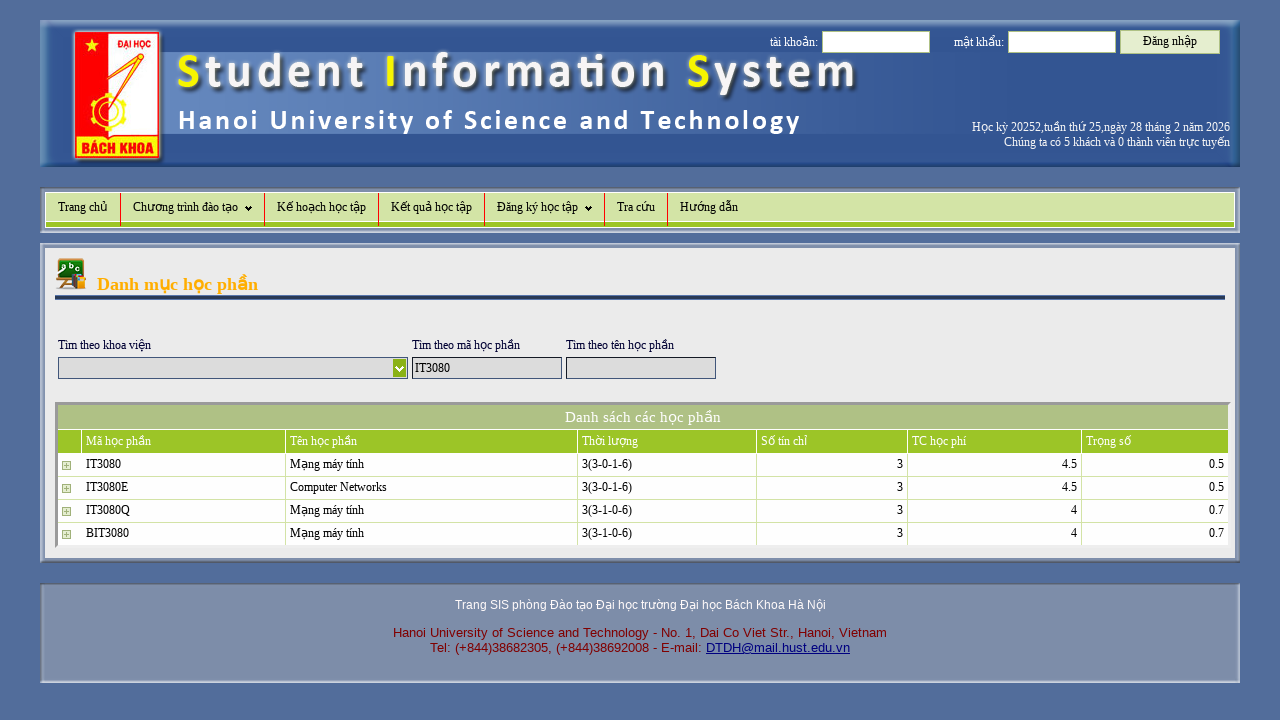

Course detail row expanded and loaded
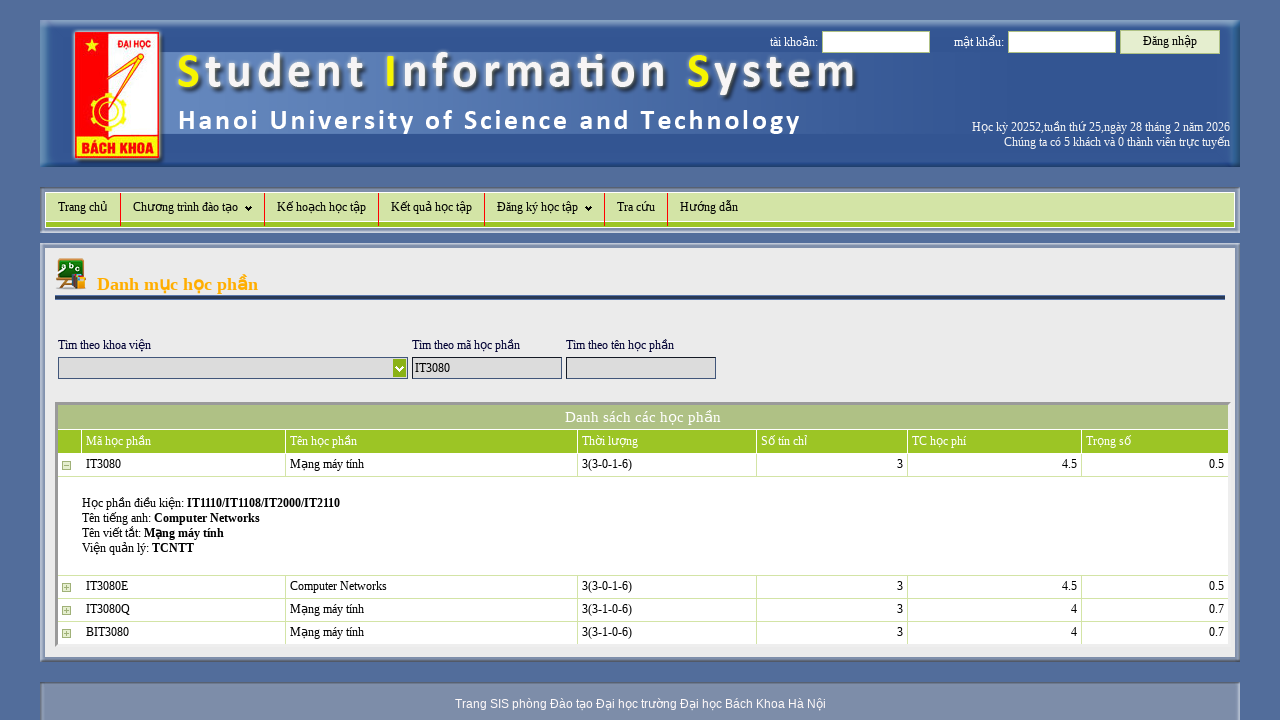

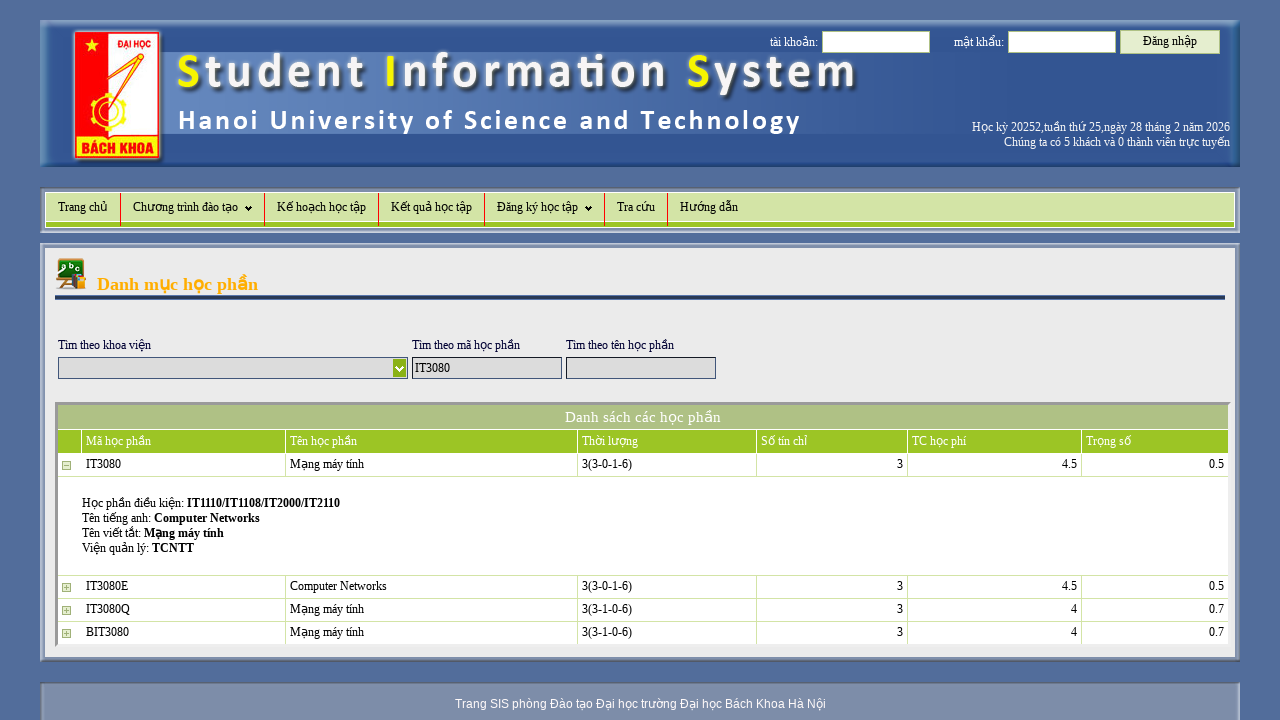